Tests scrolling functionality on GitHub homepage by scrolling down the page incrementally

Starting URL: https://github.com/

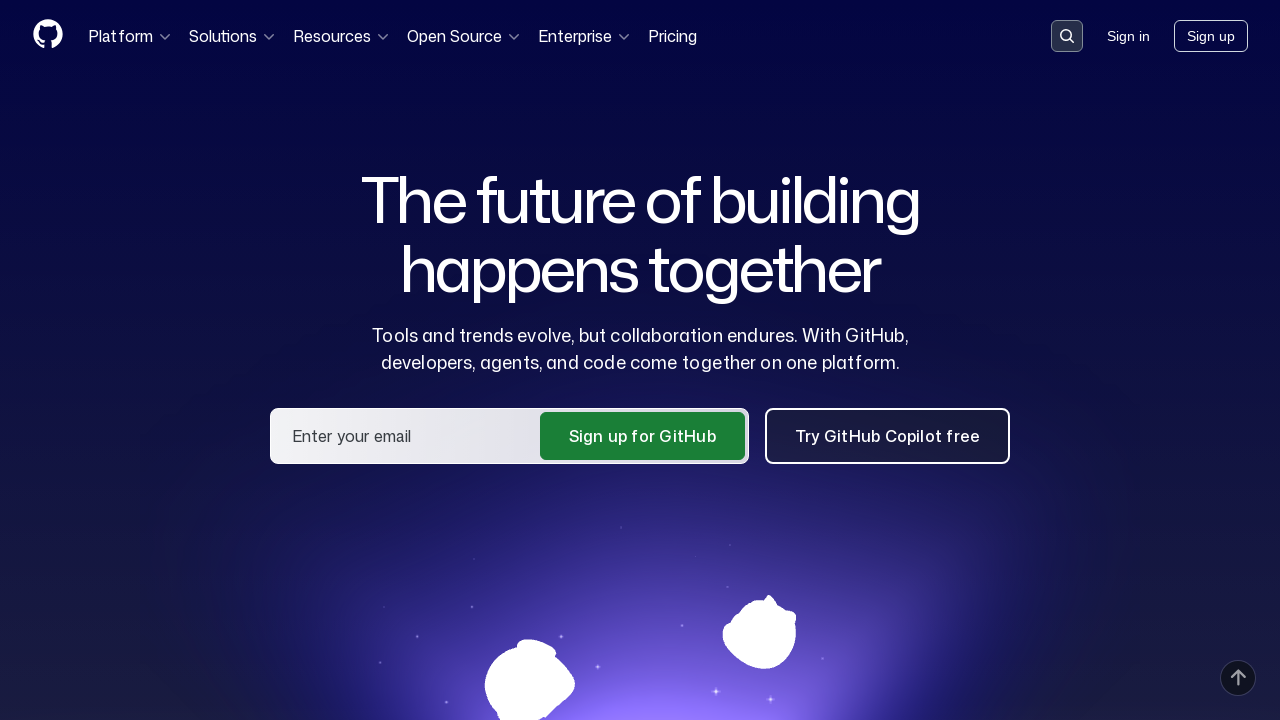

Scrolled down page incrementally by 2000px intervals
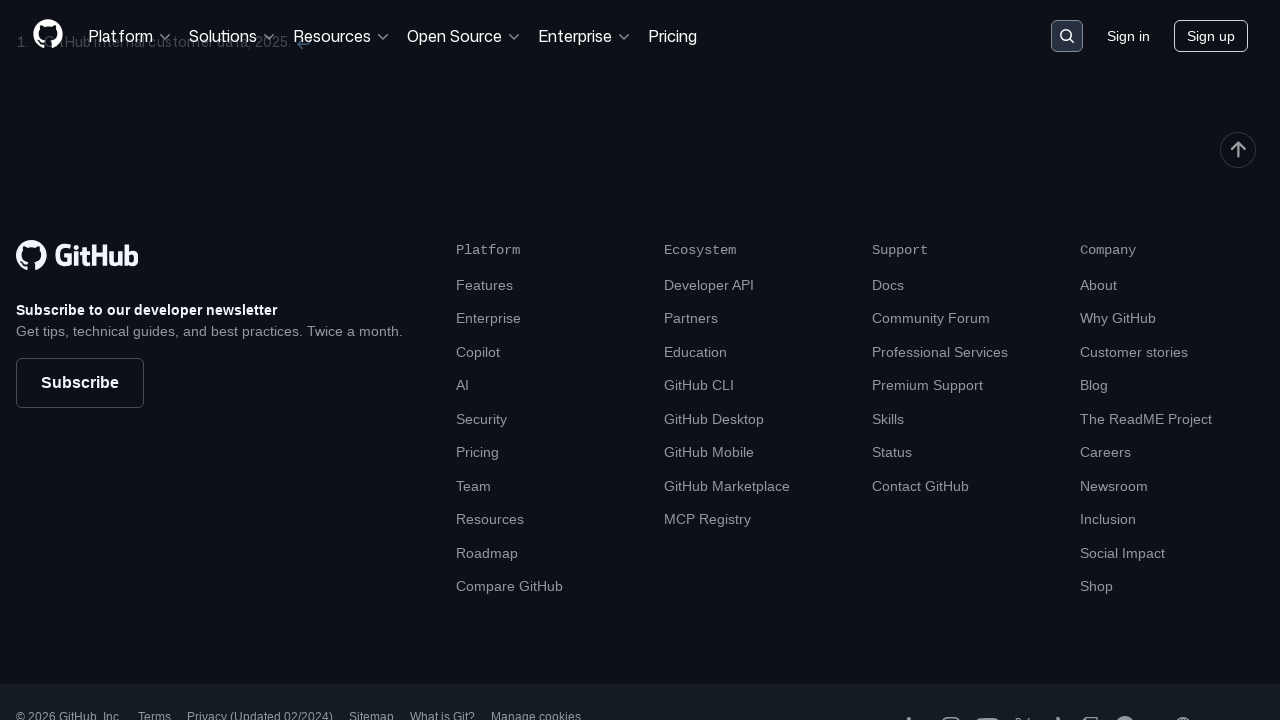

Scrolled to bottom of GitHub homepage
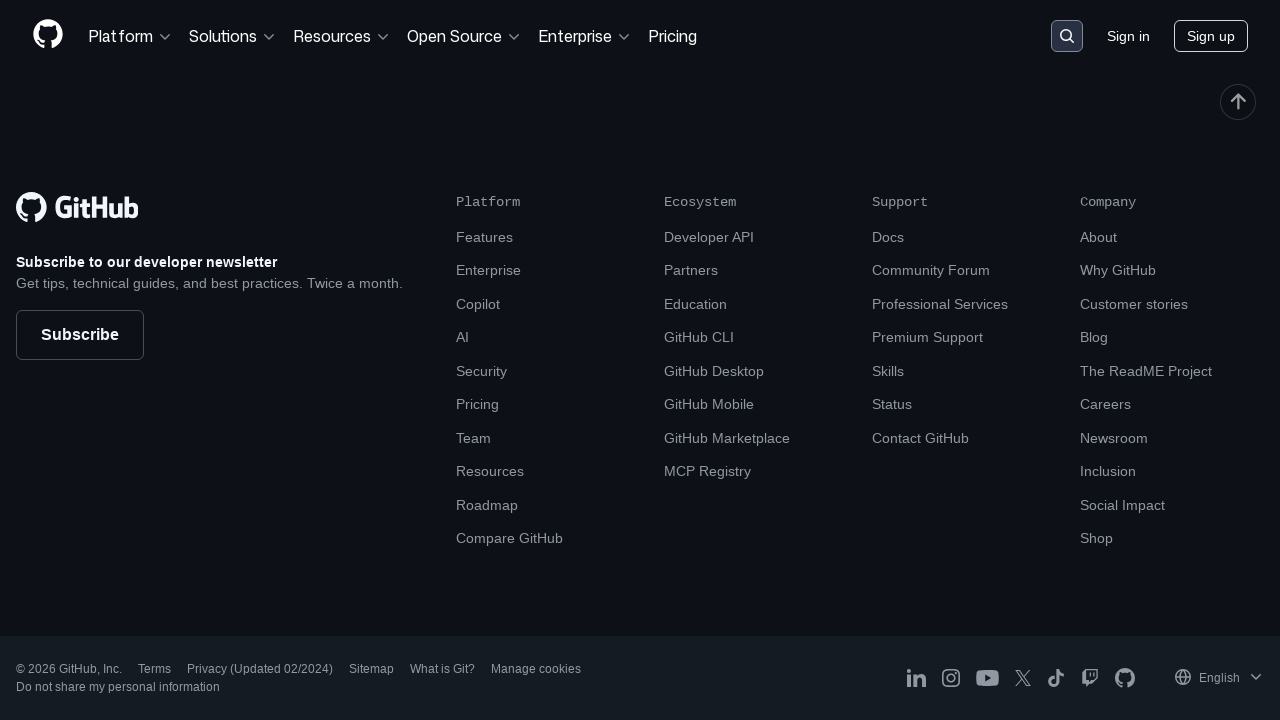

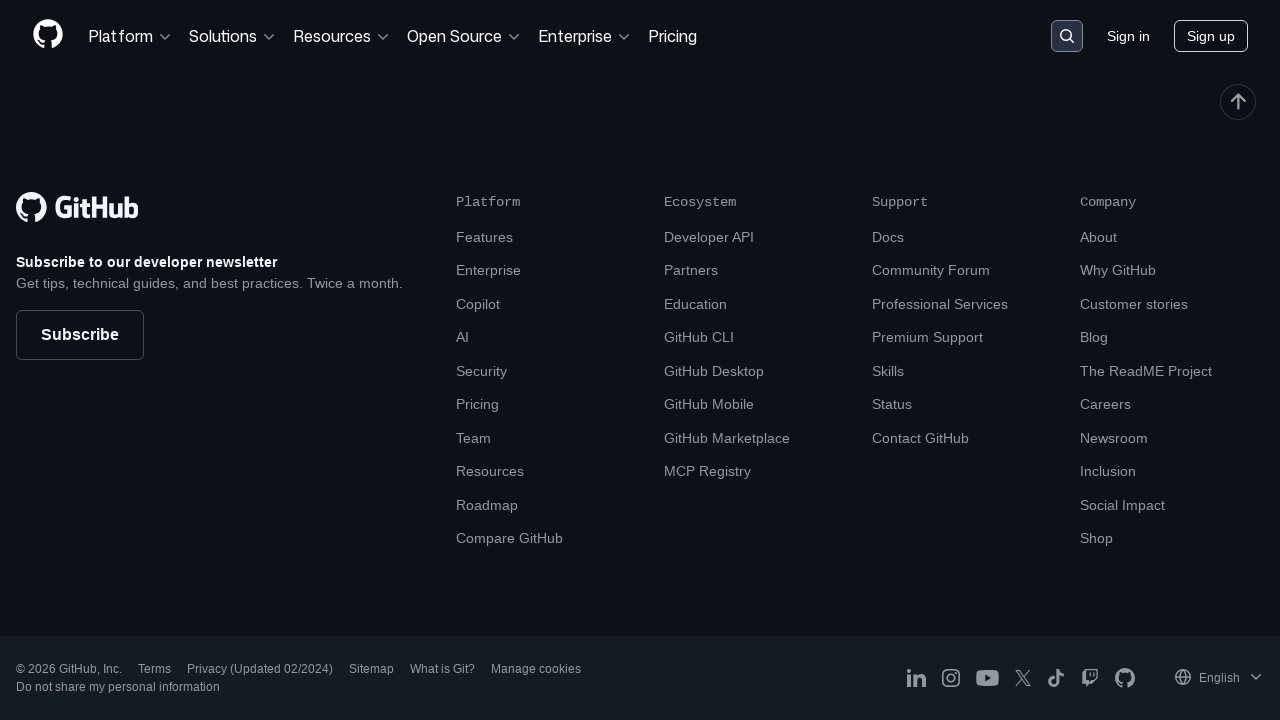